Tests JavaScript alert functionality by clicking a button that triggers an alert, then accepting the alert dialog.

Starting URL: https://demoqa.com/alerts

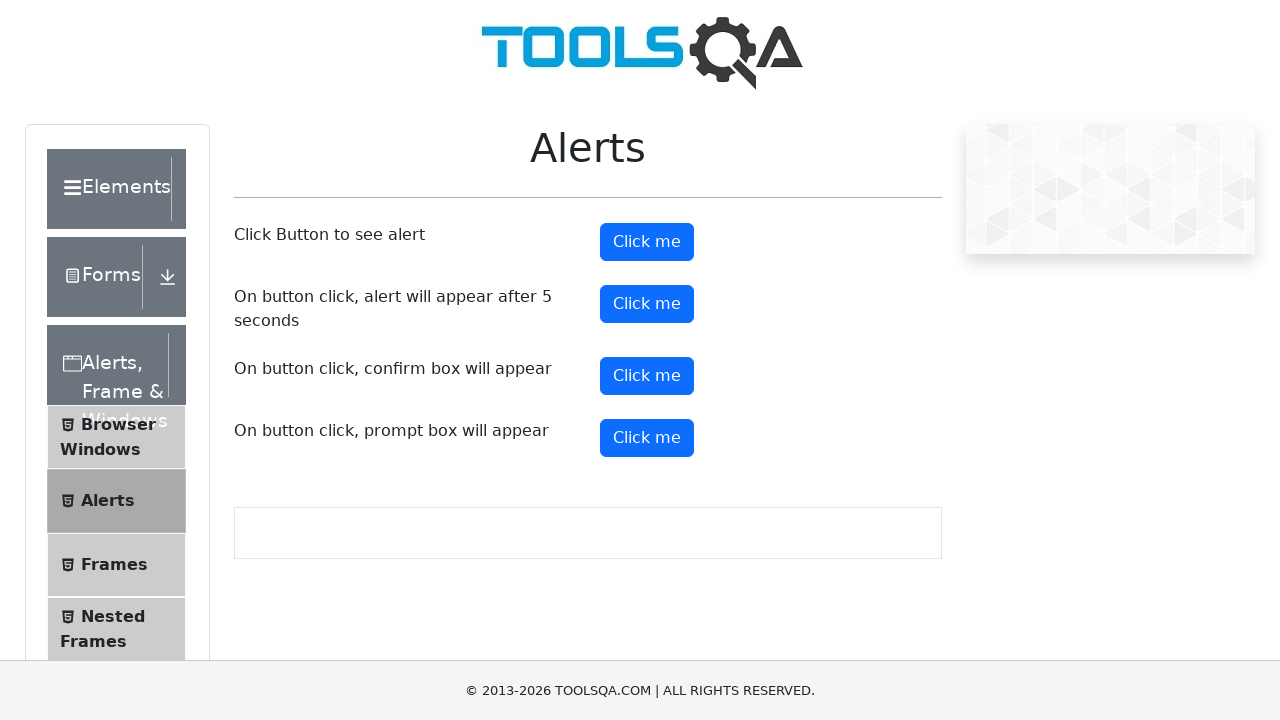

Clicked alert button to trigger JavaScript alert at (647, 242) on #alertButton
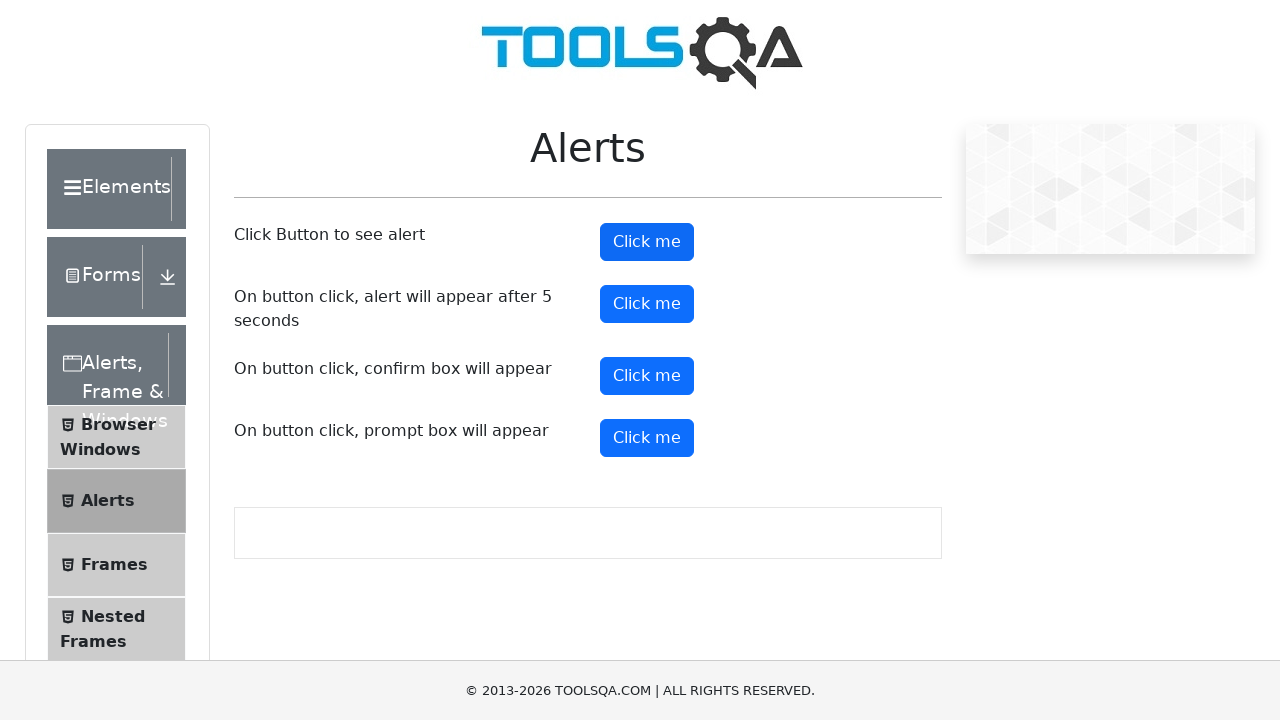

Set up dialog handler to accept alerts
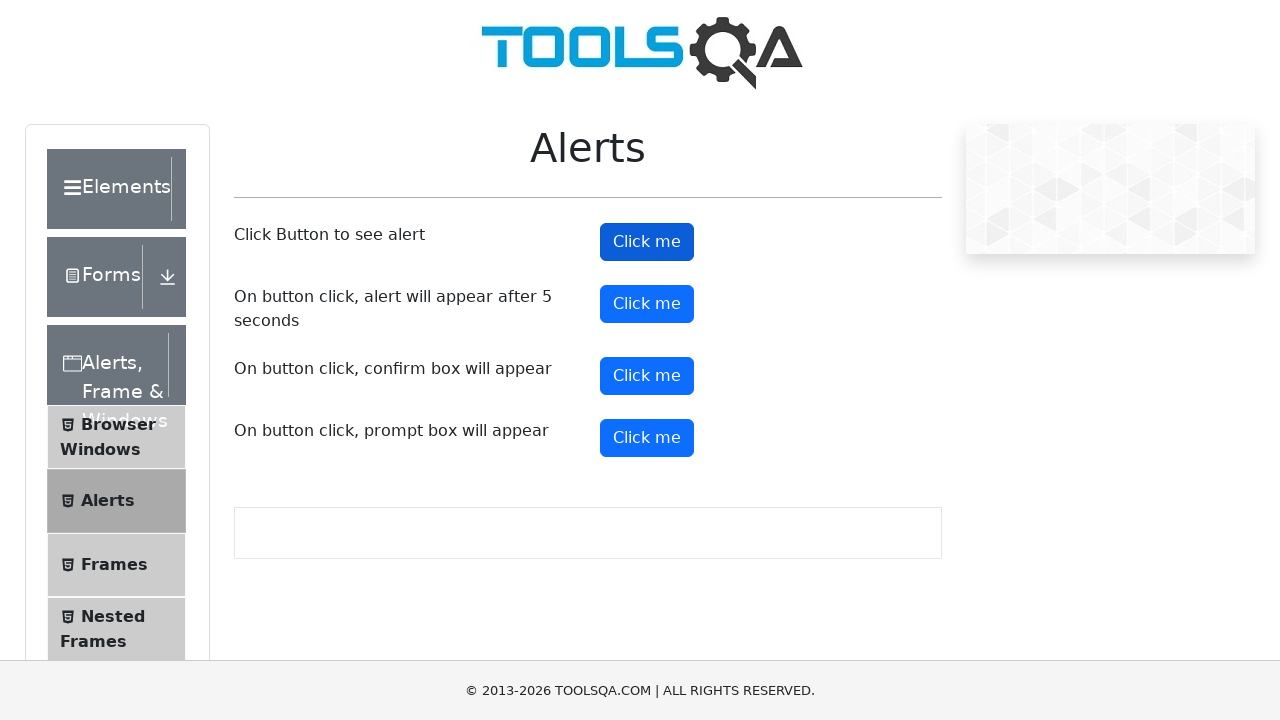

Clicked alert button again to trigger alert with handler ready at (647, 242) on #alertButton
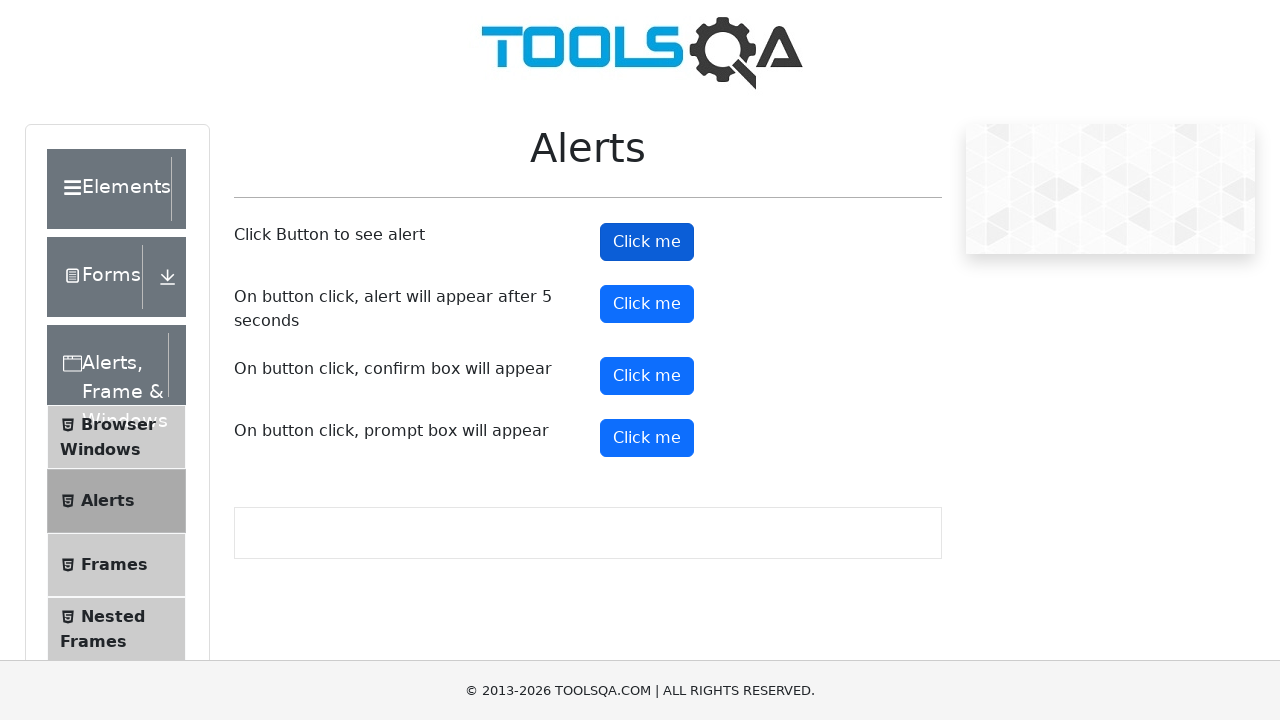

Waited for alert to be processed
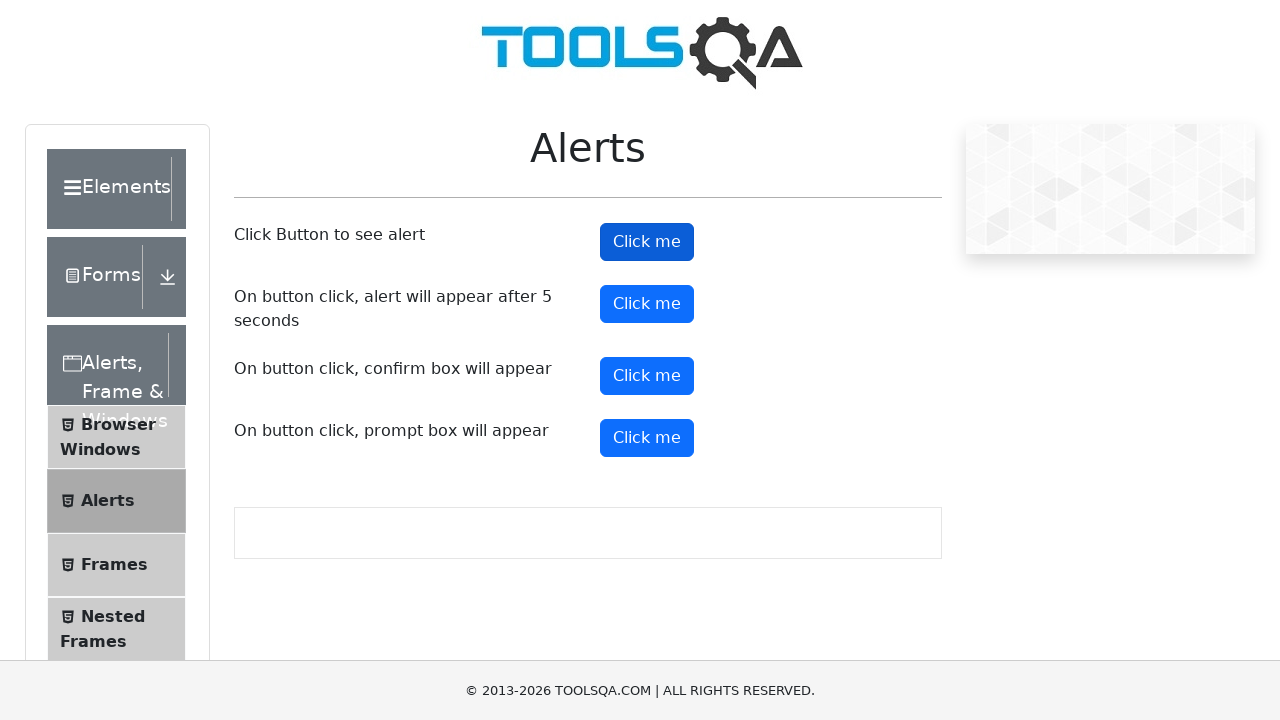

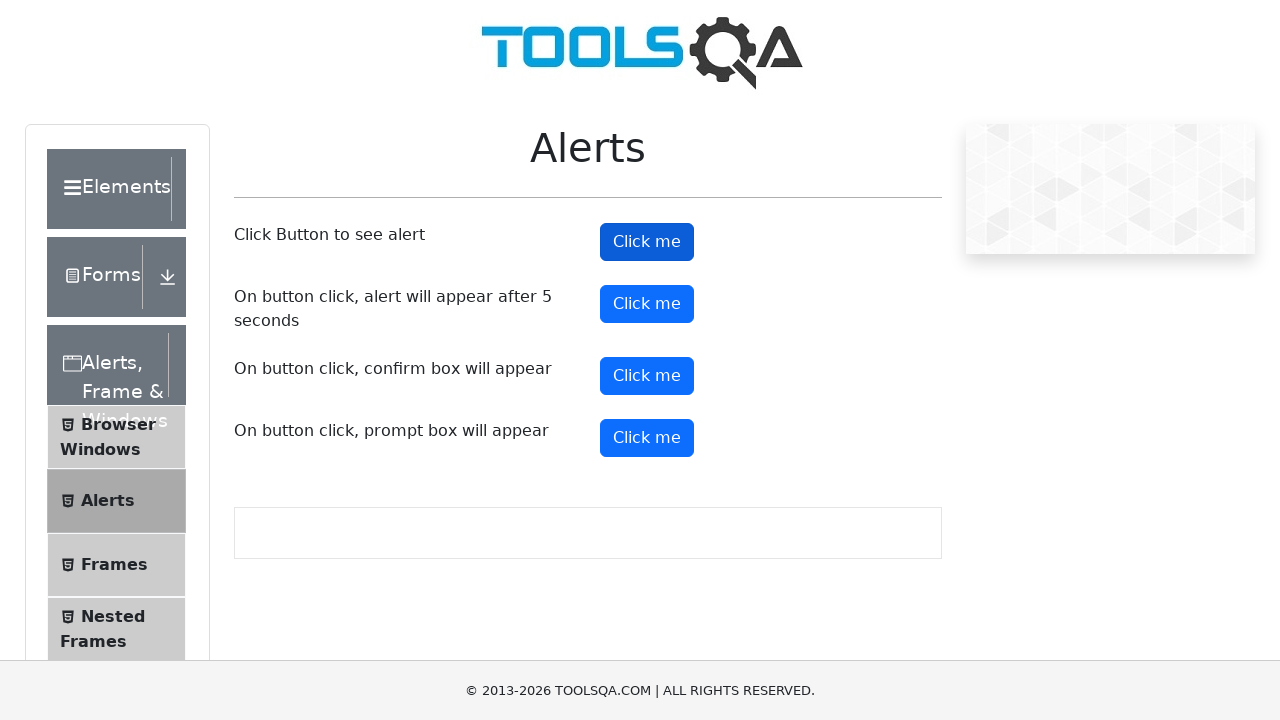